Tests hover functionality by hovering over three images and verifying that the corresponding user names become visible on each hover action.

Starting URL: https://practice.cydeo.com/hovers

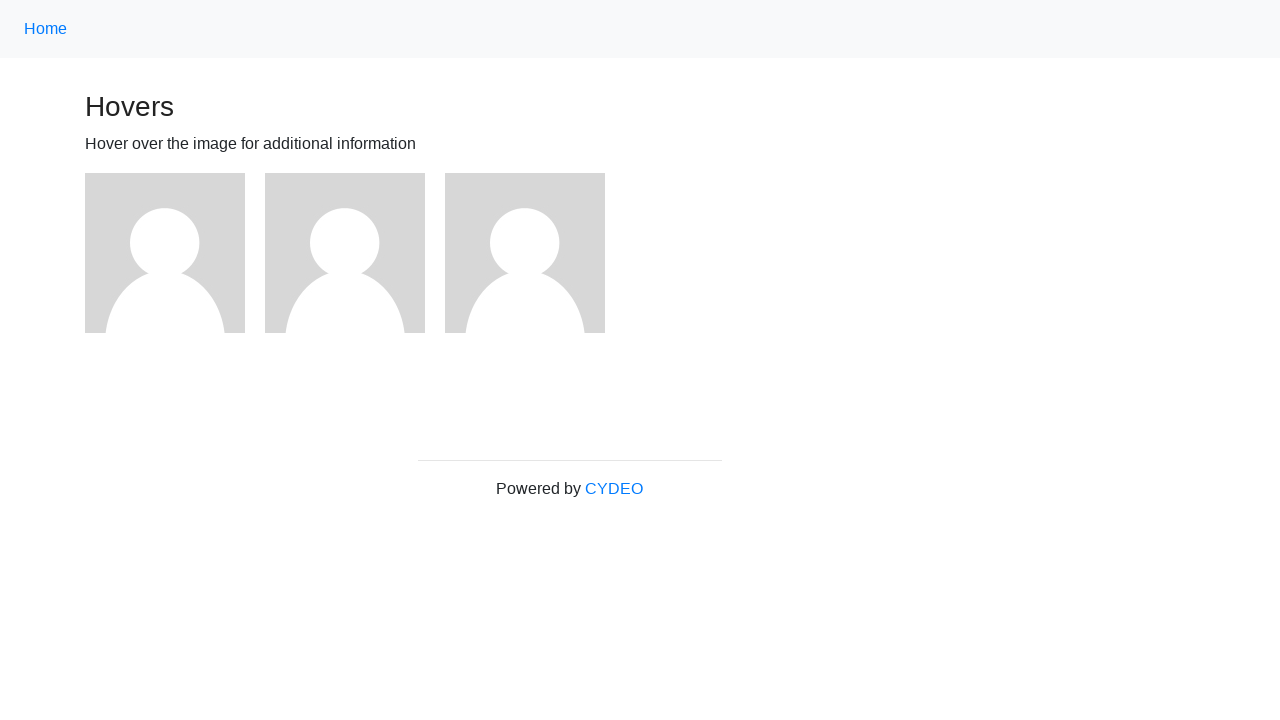

Located first image element
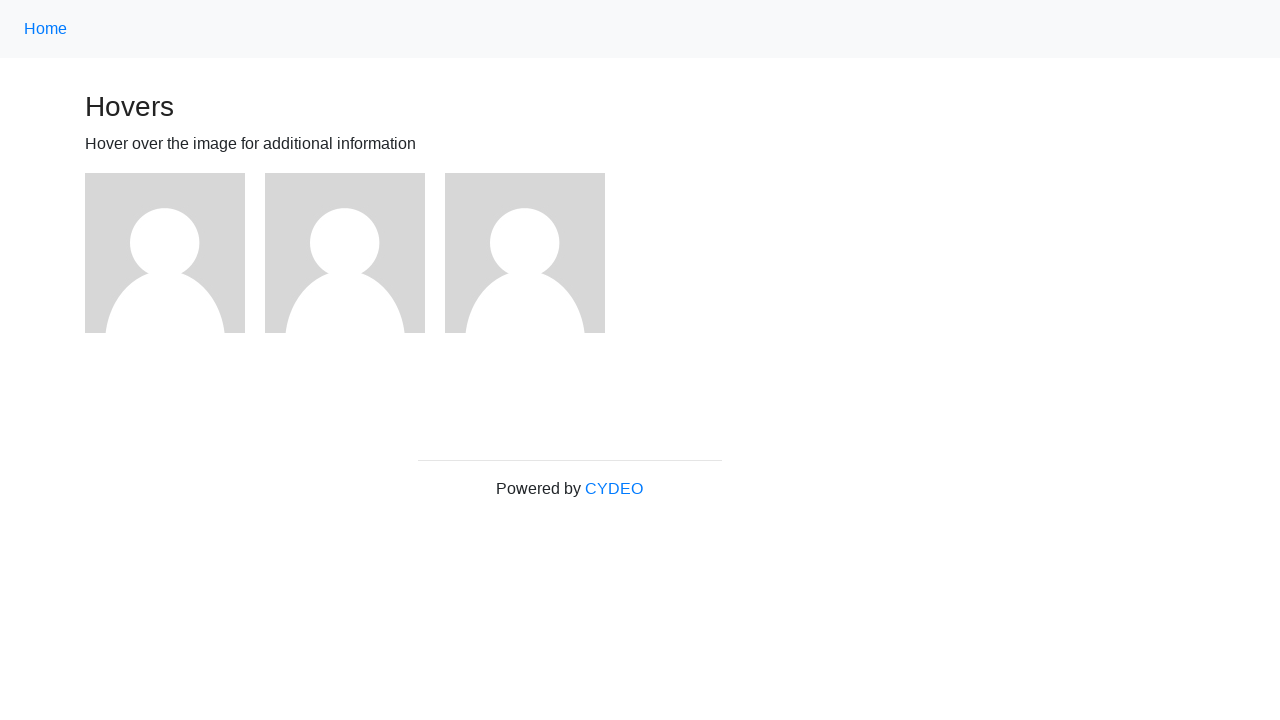

Located second image element
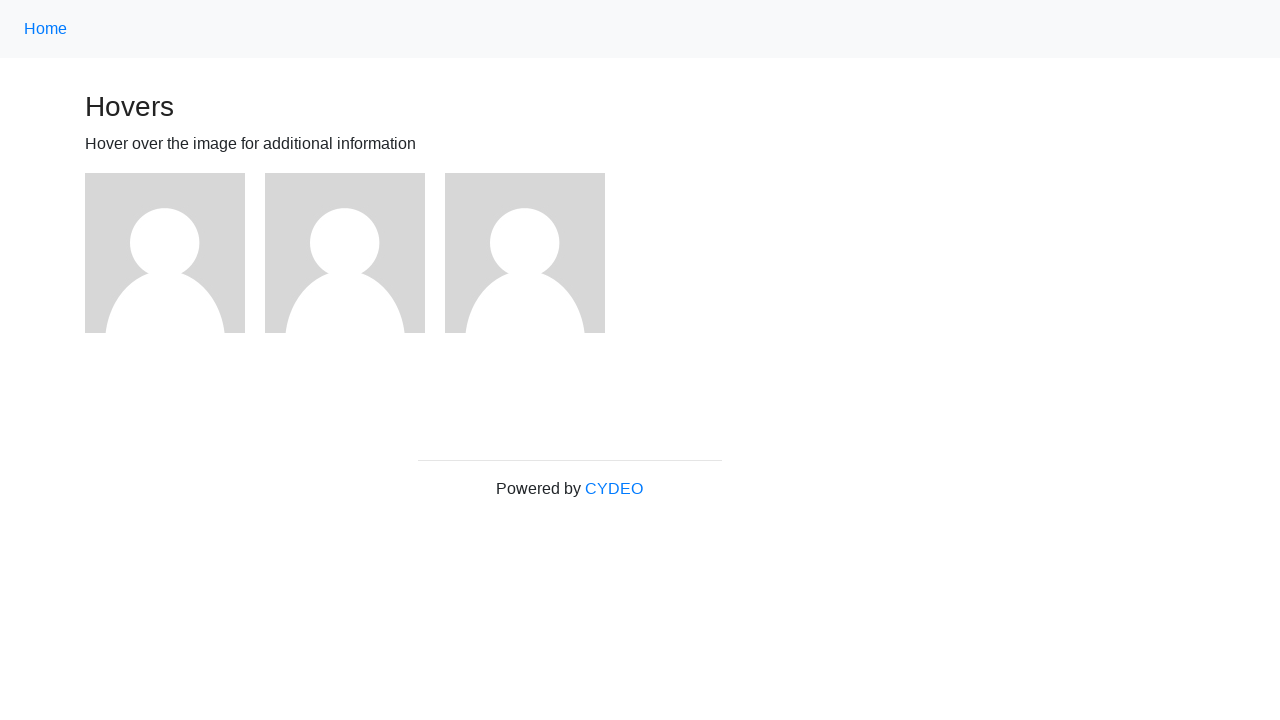

Located third image element
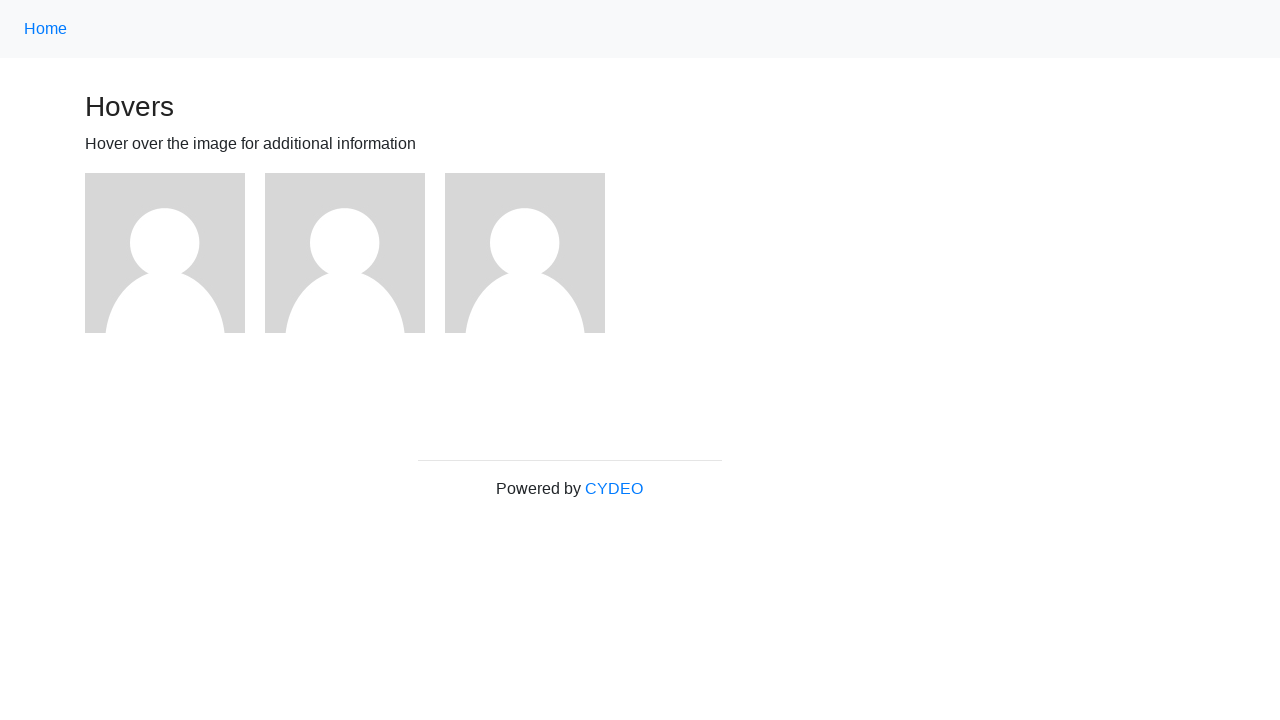

Located user1 text element
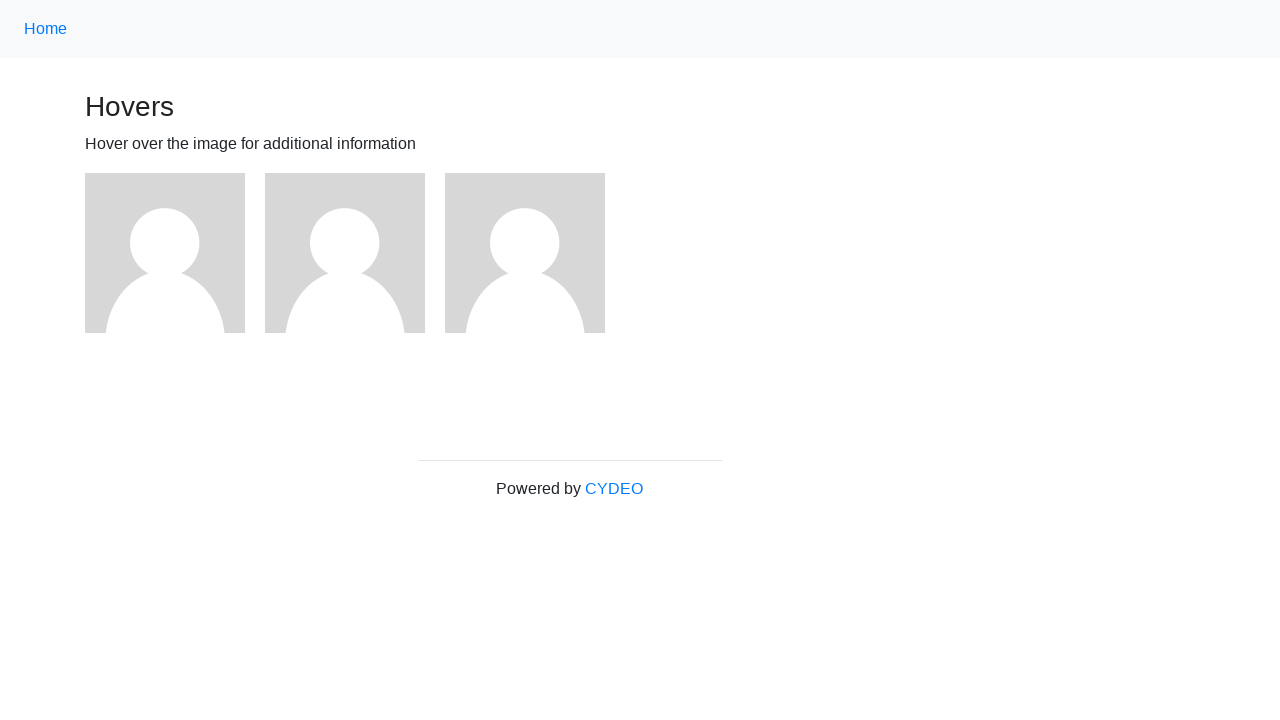

Located user2 text element
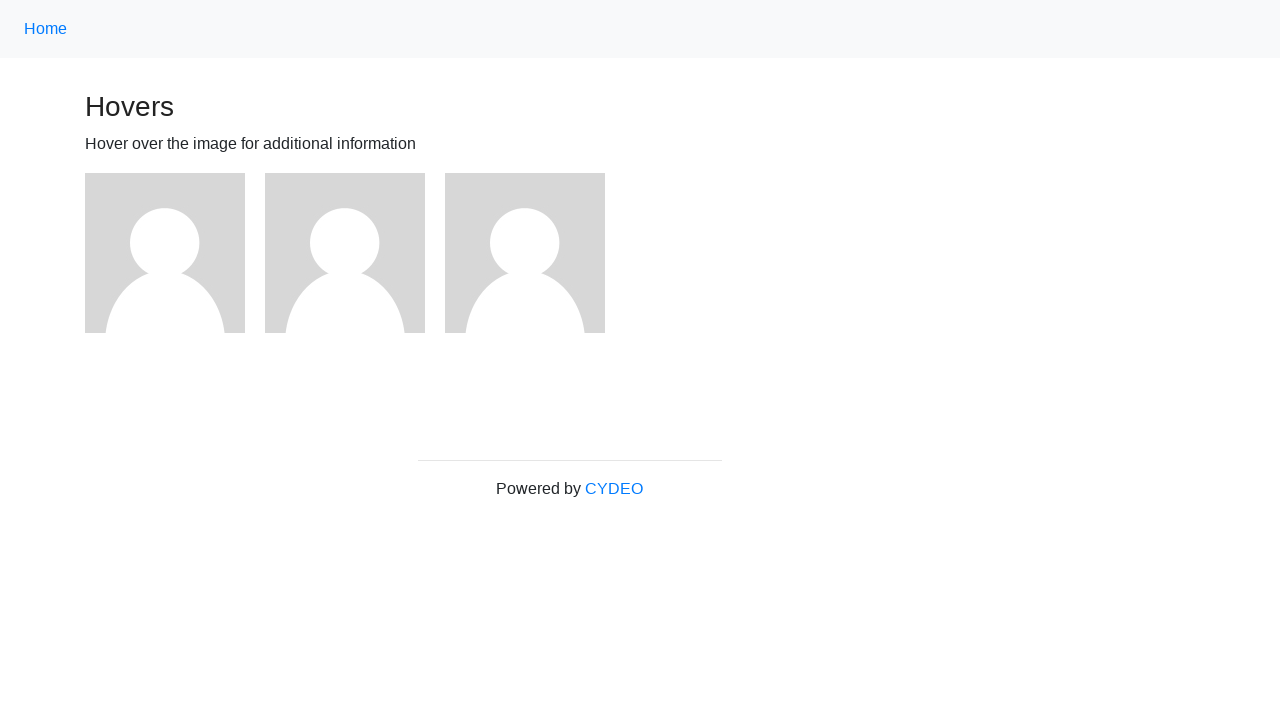

Located user3 text element
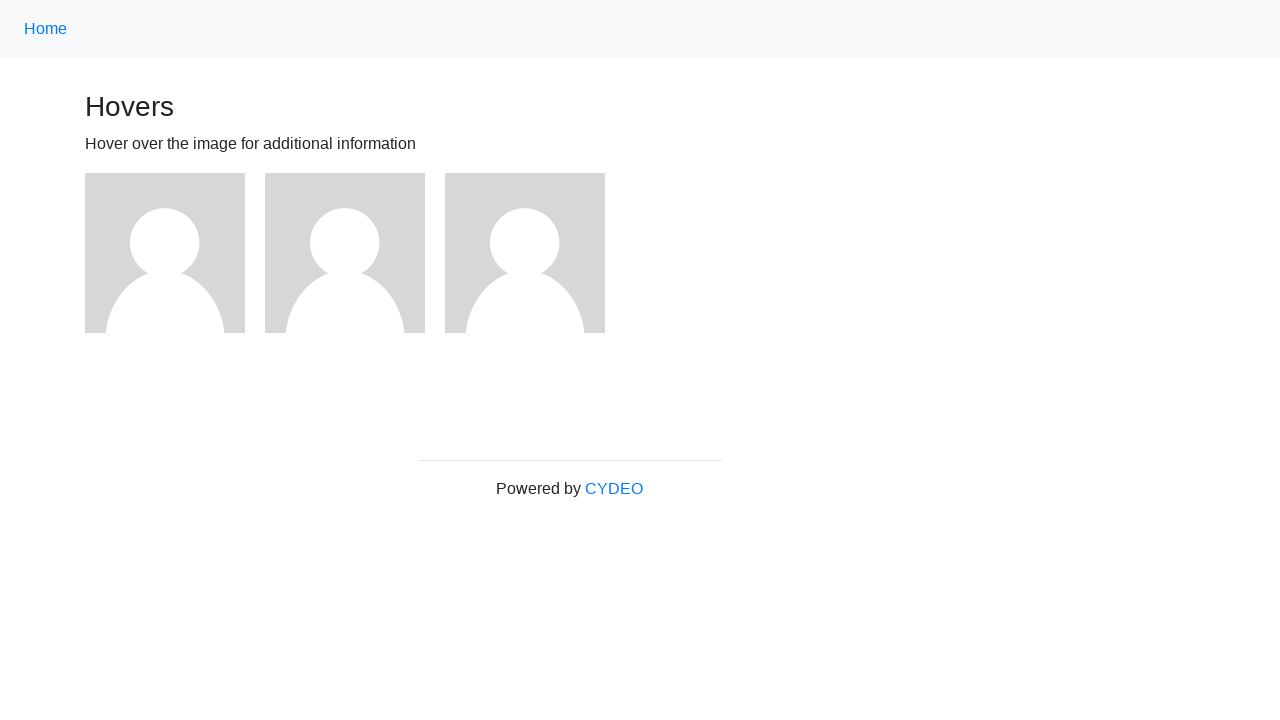

Hovered over first image at (165, 253) on (//img)[1]
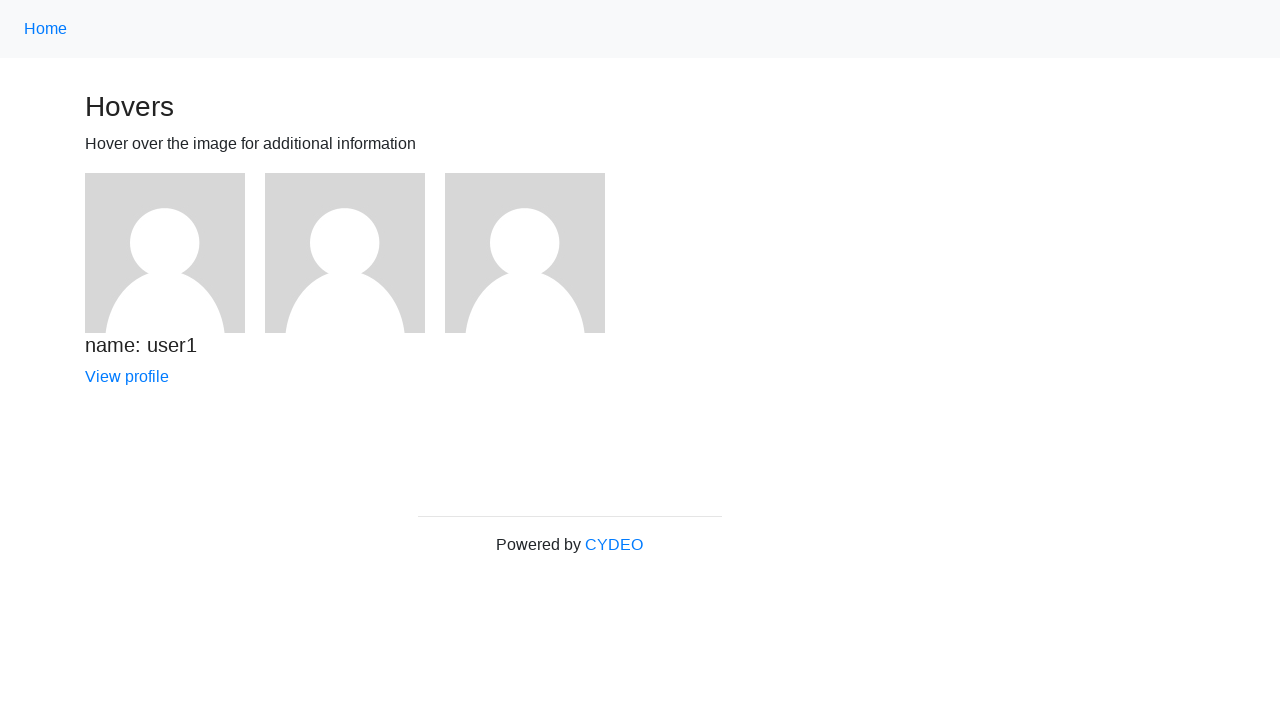

Verified user1 is visible after hovering over first image
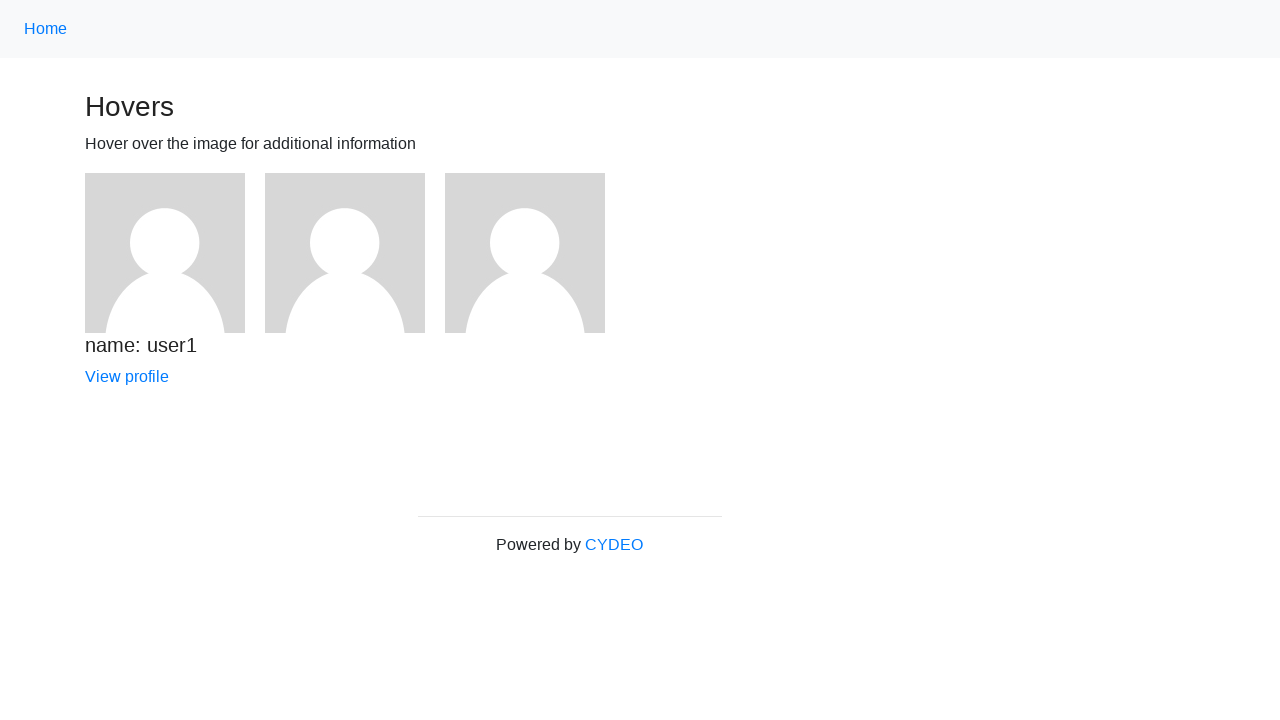

Hovered over second image at (345, 253) on (//img)[2]
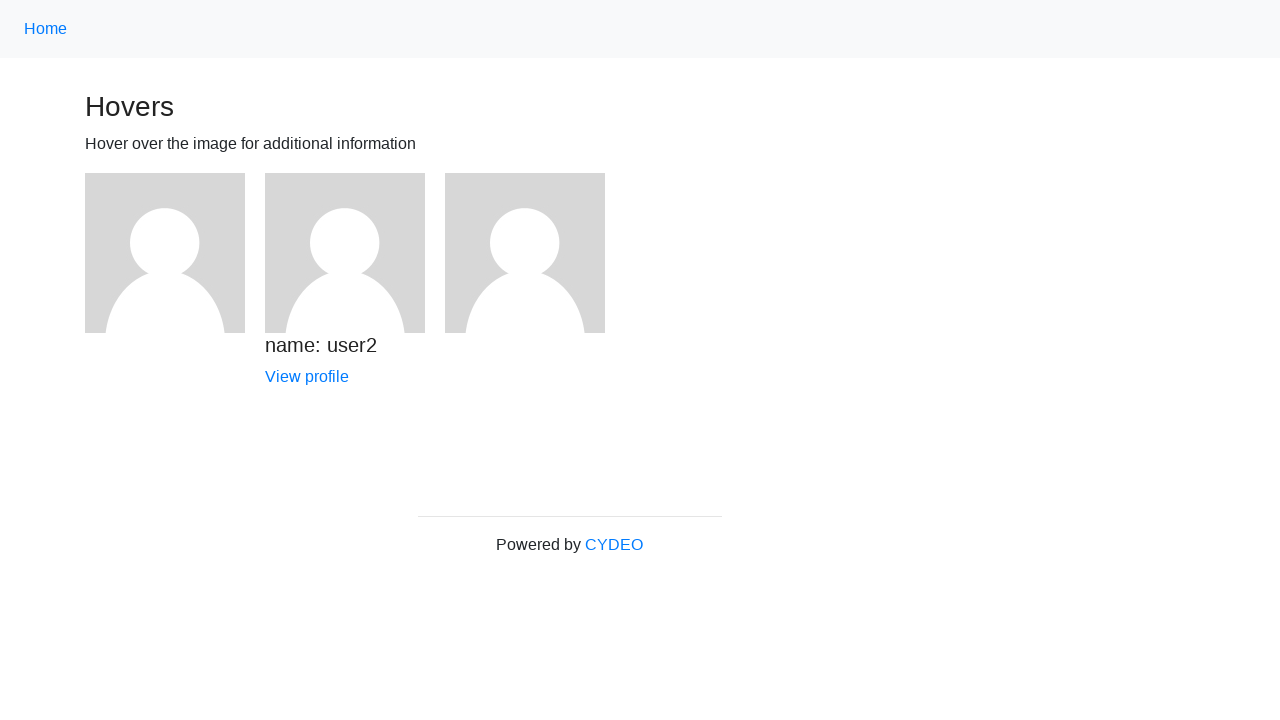

Verified user2 is visible after hovering over second image
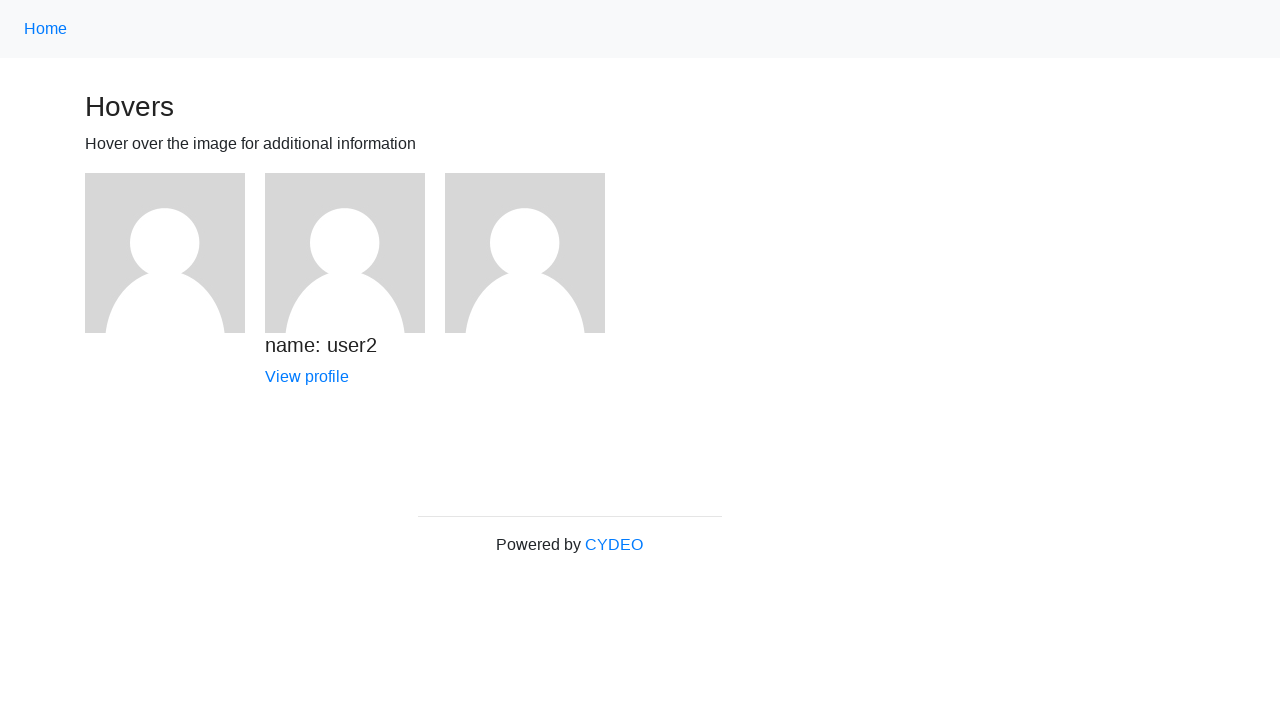

Hovered over third image at (525, 253) on (//img)[3]
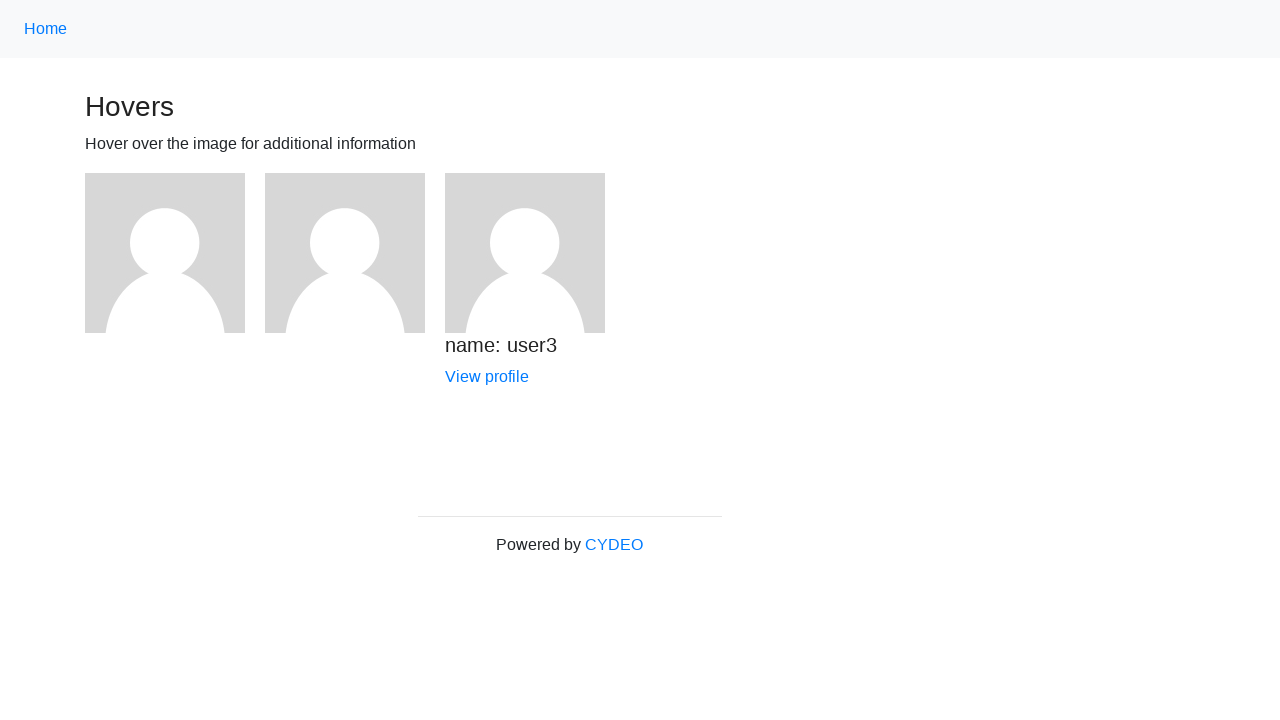

Verified user3 is visible after hovering over third image
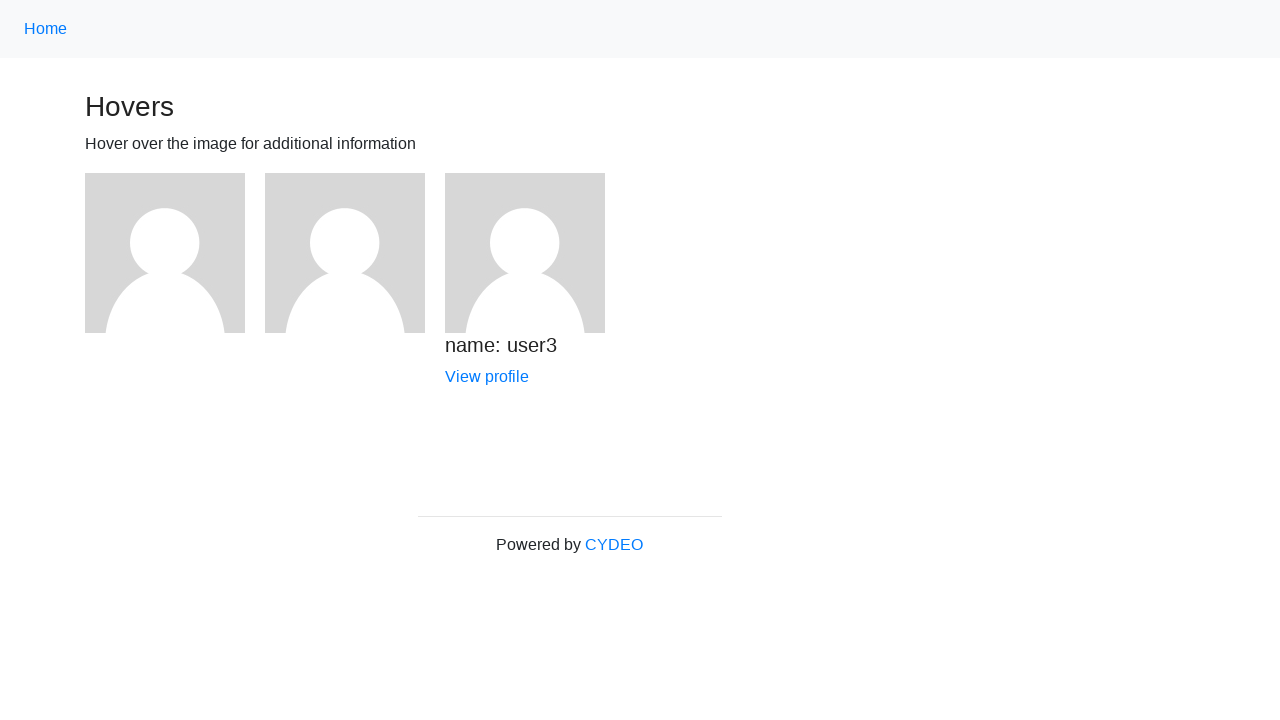

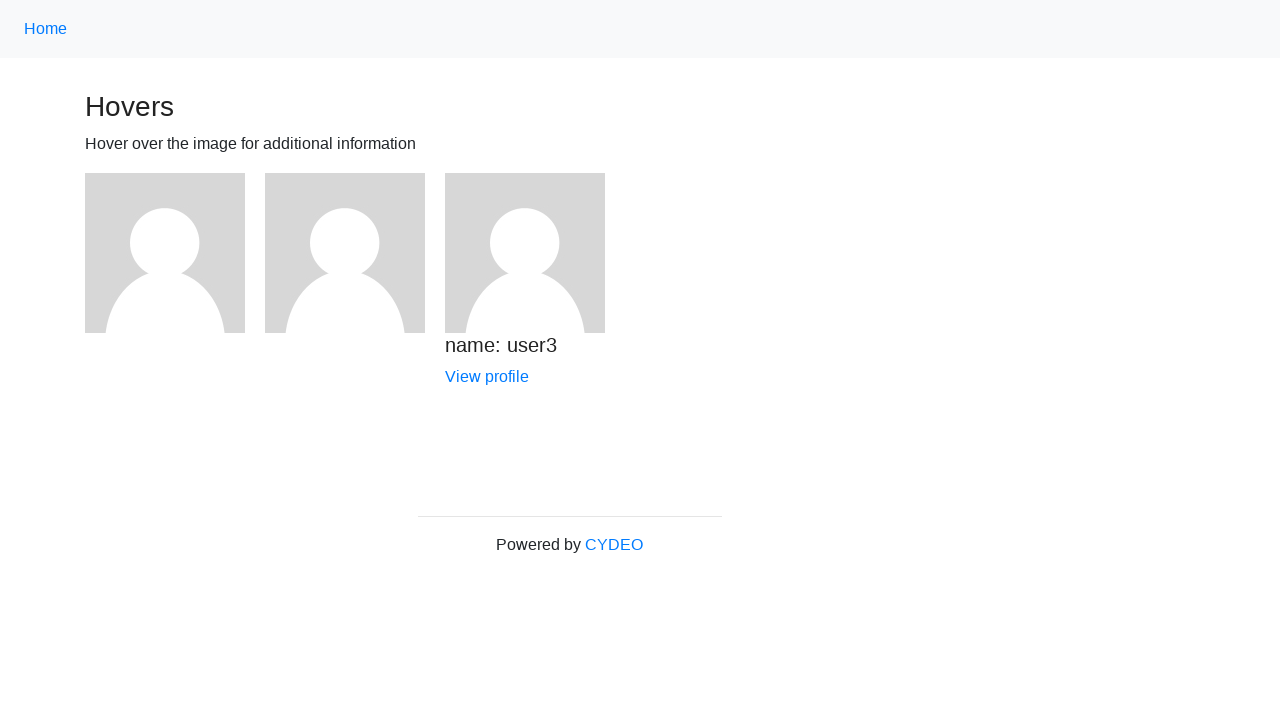